Tests that the text input field is cleared after adding a todo item

Starting URL: https://demo.playwright.dev/todomvc

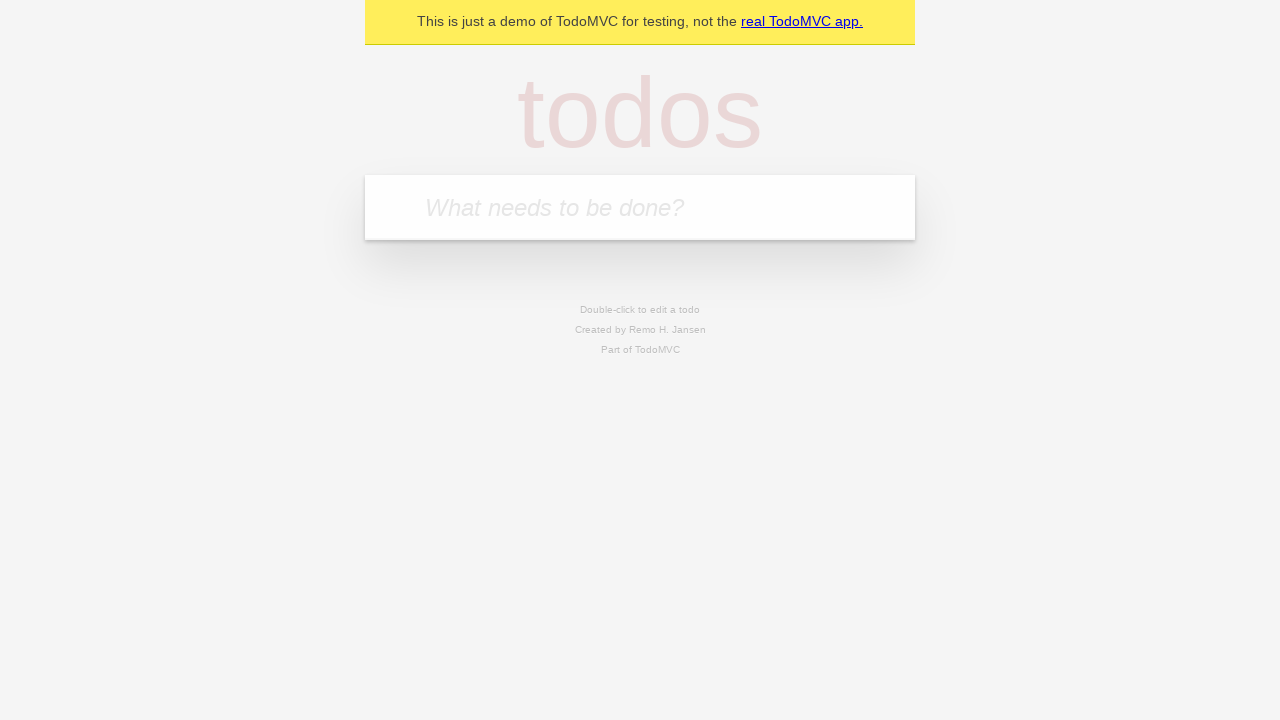

Located the todo input field by placeholder 'What needs to be done?'
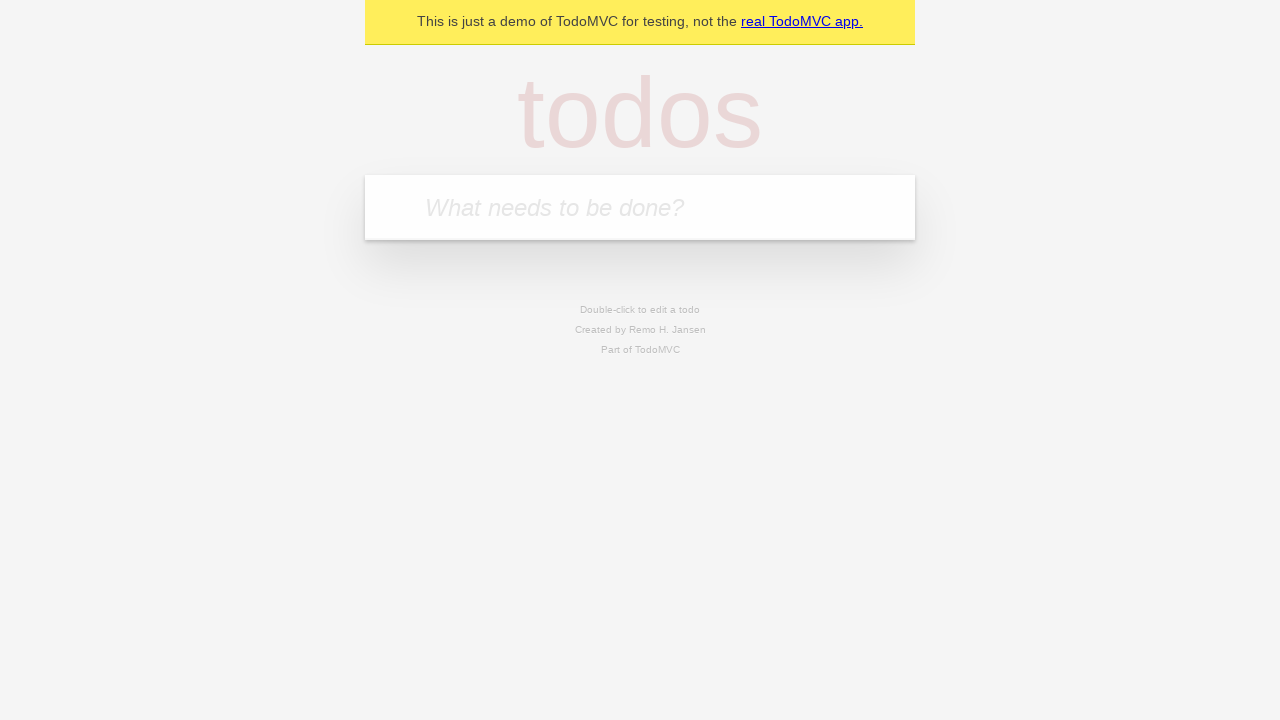

Filled todo input field with 'buy some cheese' on internal:attr=[placeholder="What needs to be done?"i]
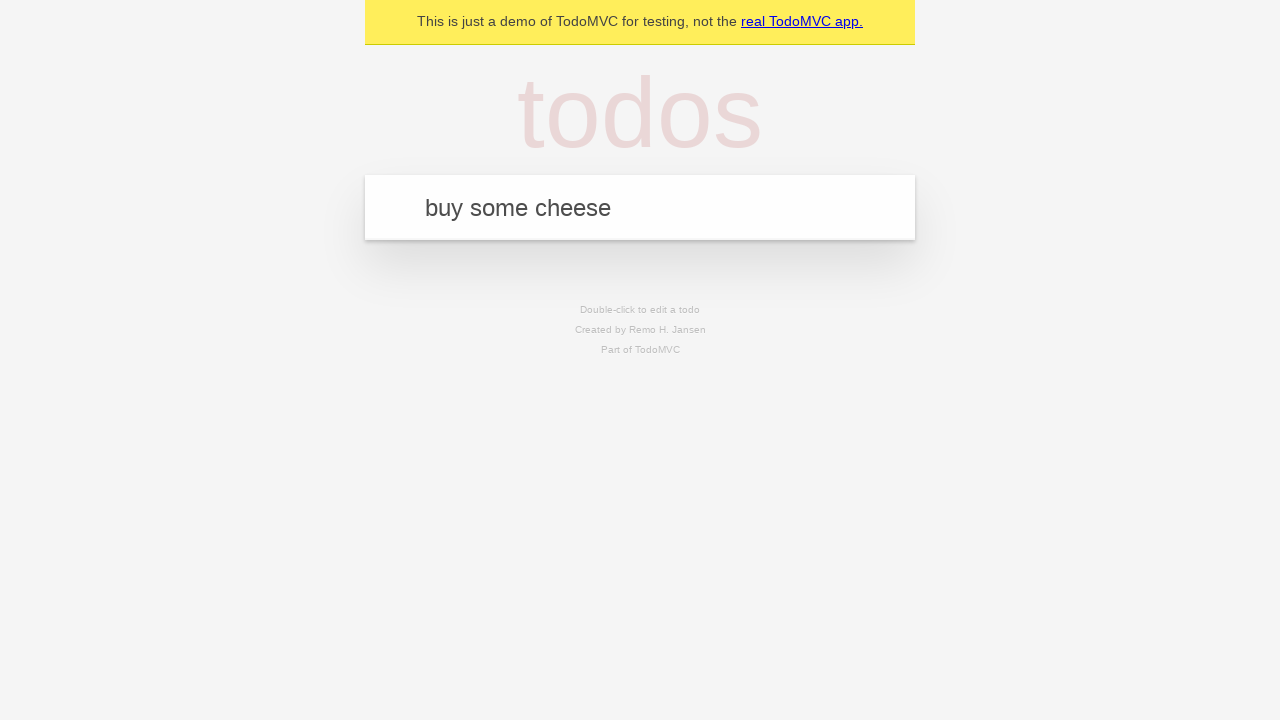

Pressed Enter to add the todo item on internal:attr=[placeholder="What needs to be done?"i]
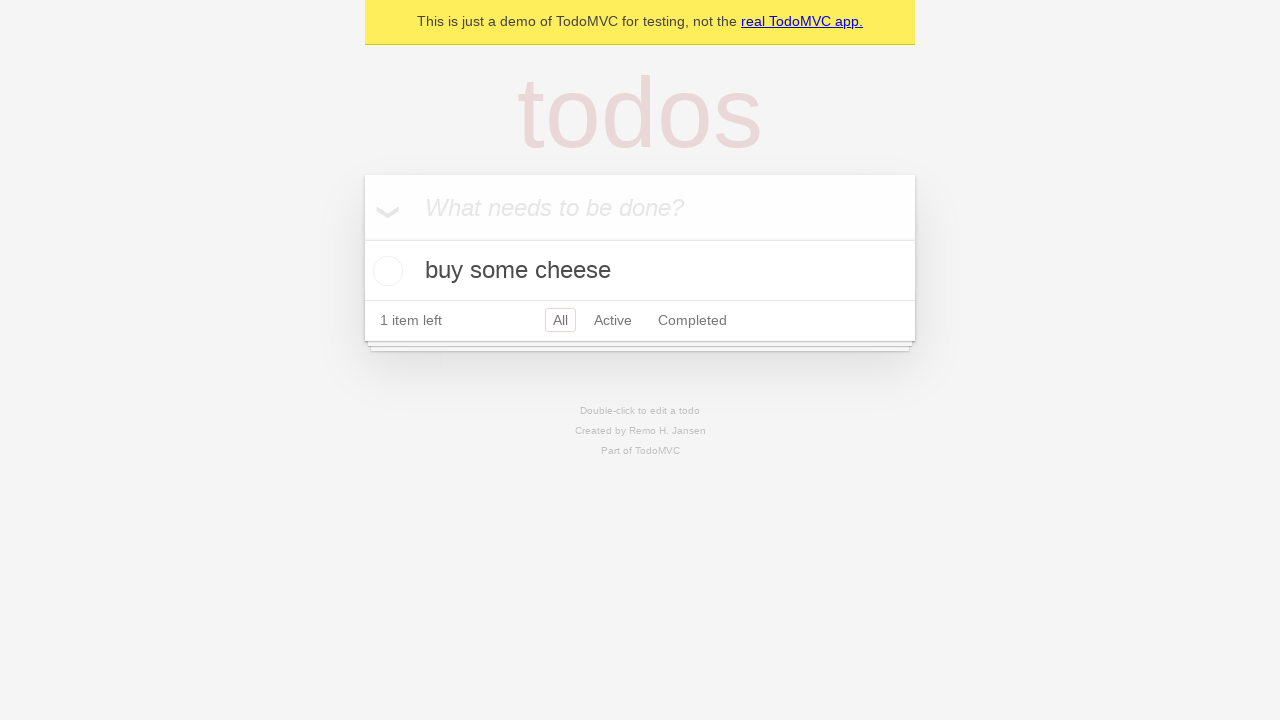

Todo item appeared in the list
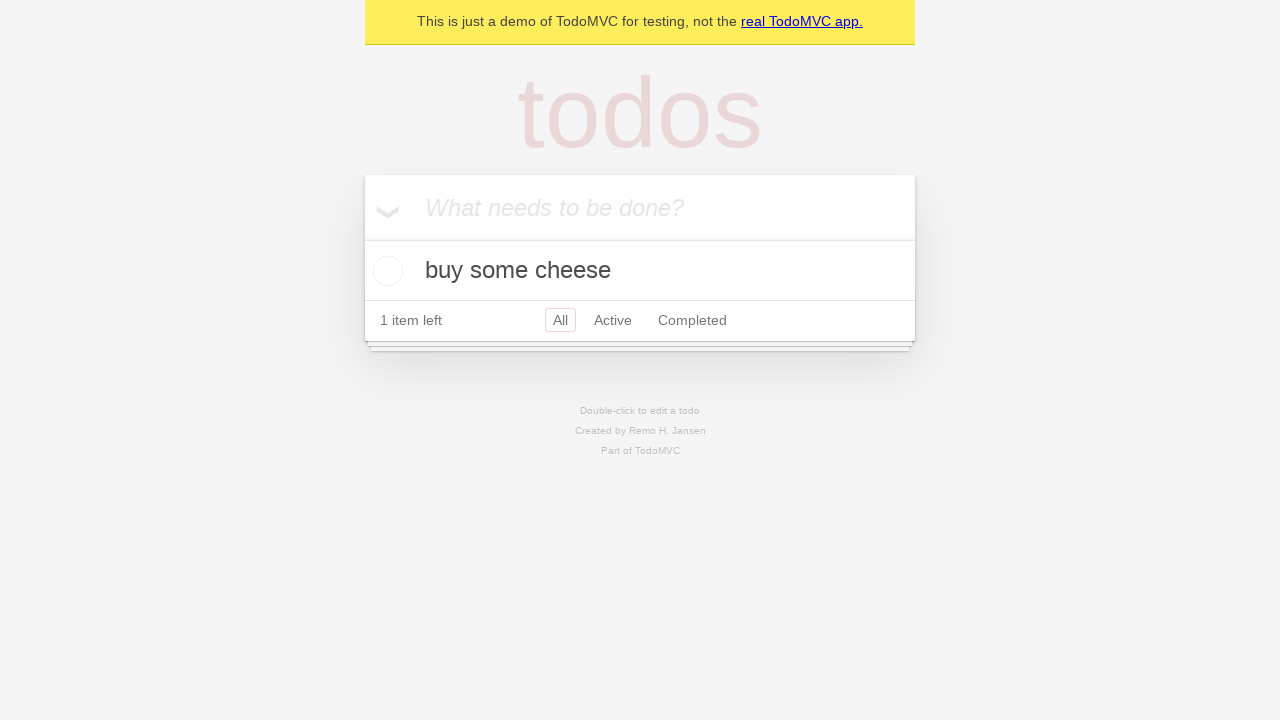

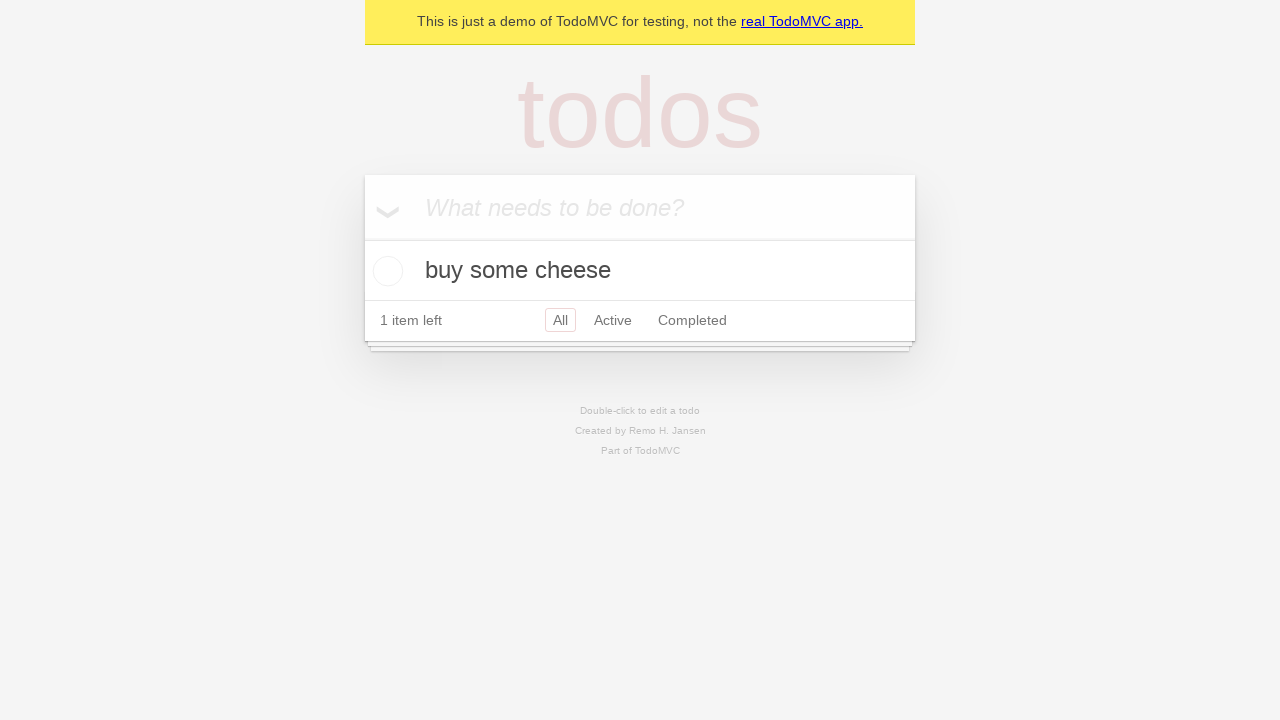